Navigates to Python.org and attempts to find a non-existent element, demonstrating element lookup behavior

Starting URL: https://python.org

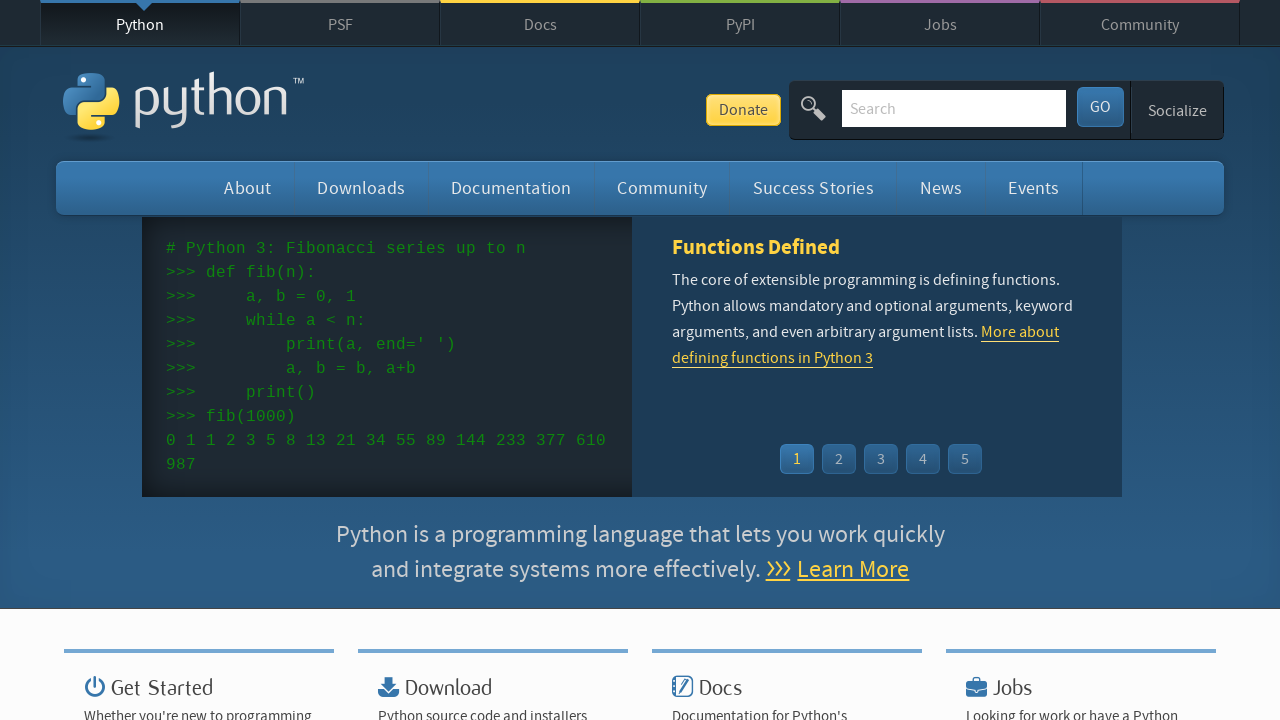

Non-existent element #nemletezik not found (expected behavior)
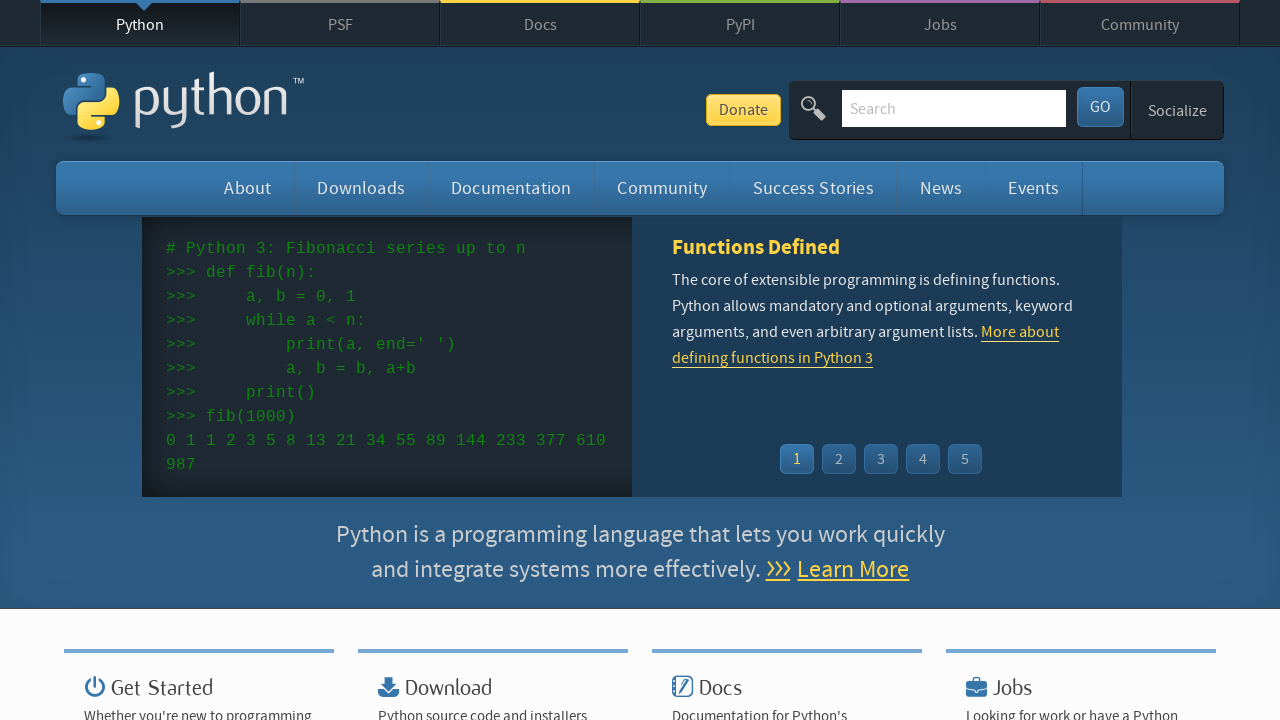

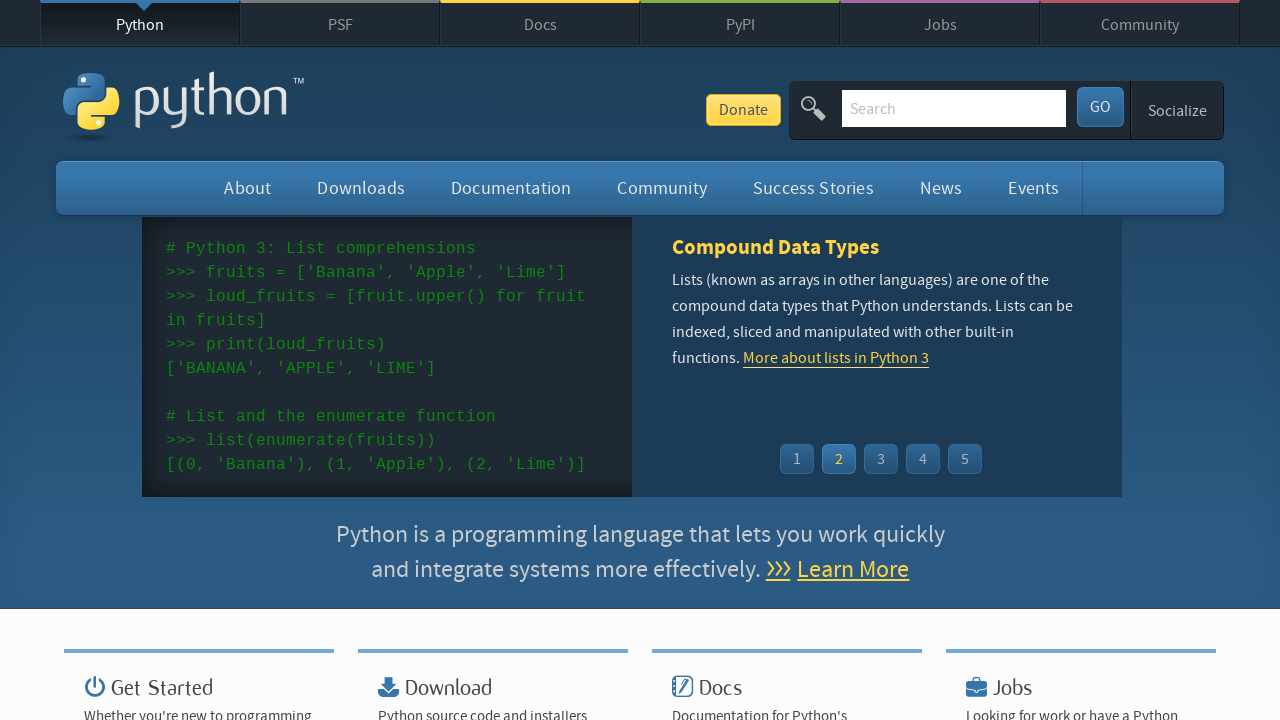